Tests different types of JavaScript alerts including normal alert, confirmation alert, and prompt alert by triggering and interacting with them

Starting URL: https://the-internet.herokuapp.com/javascript_alerts

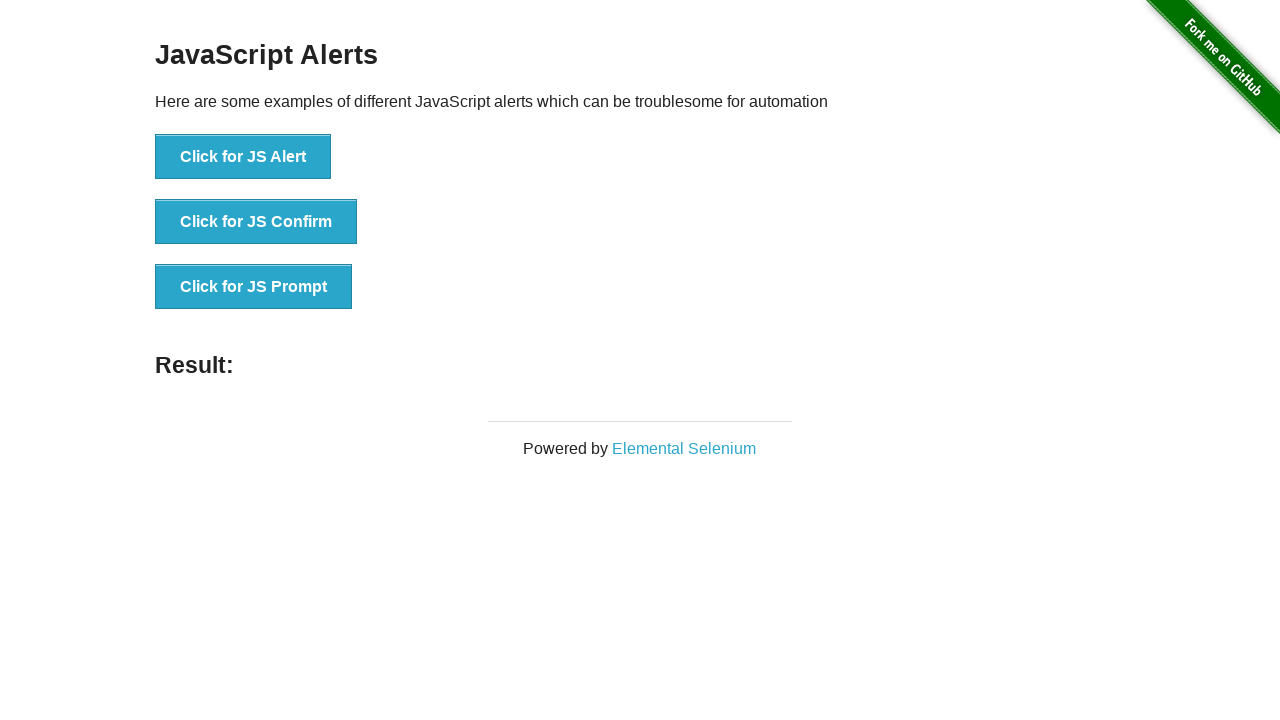

Clicked button to trigger normal JS alert at (243, 157) on xpath=//button[normalize-space()='Click for JS Alert']
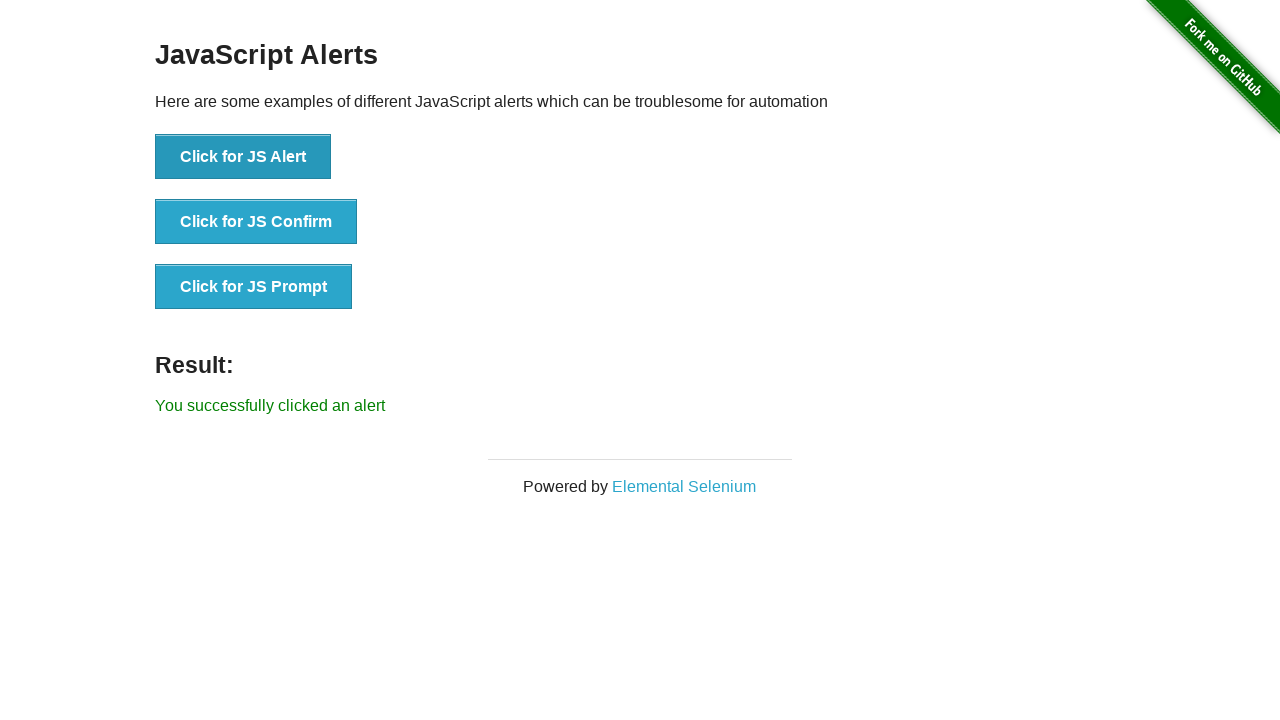

Set up dialog handler to accept normal alert
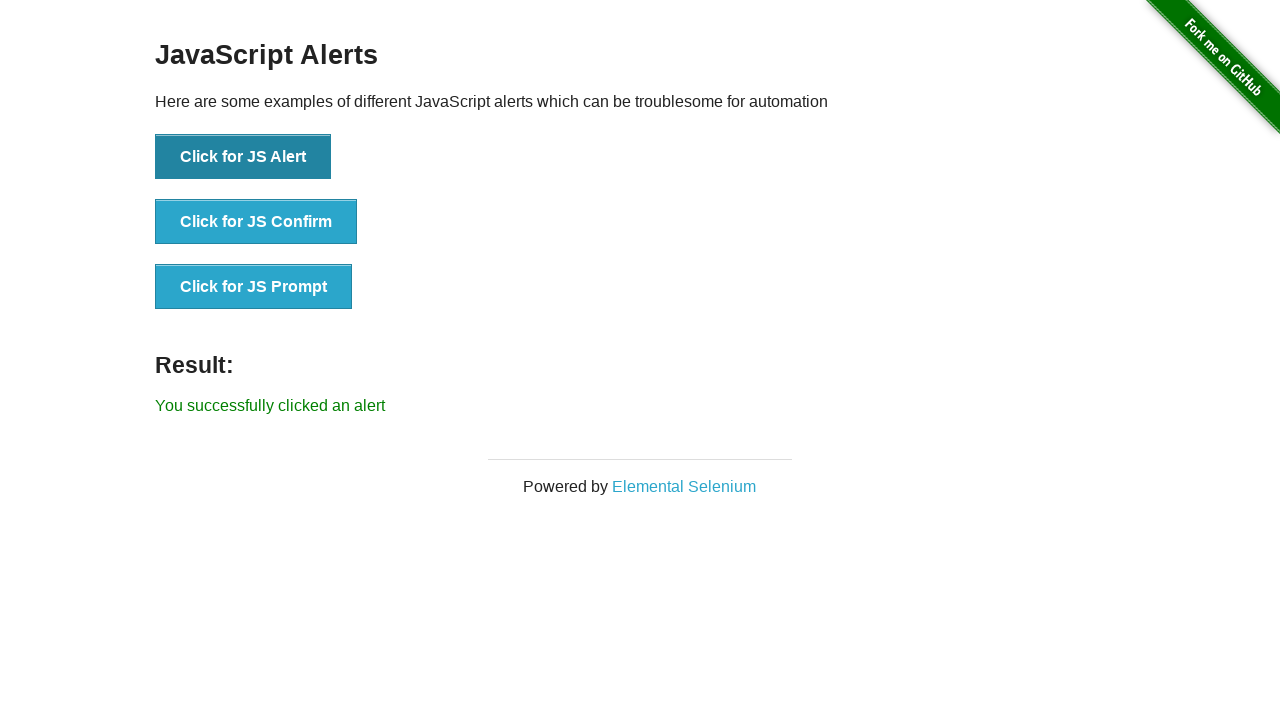

Clicked button to trigger JS confirmation alert at (256, 222) on xpath=//button[normalize-space()='Click for JS Confirm']
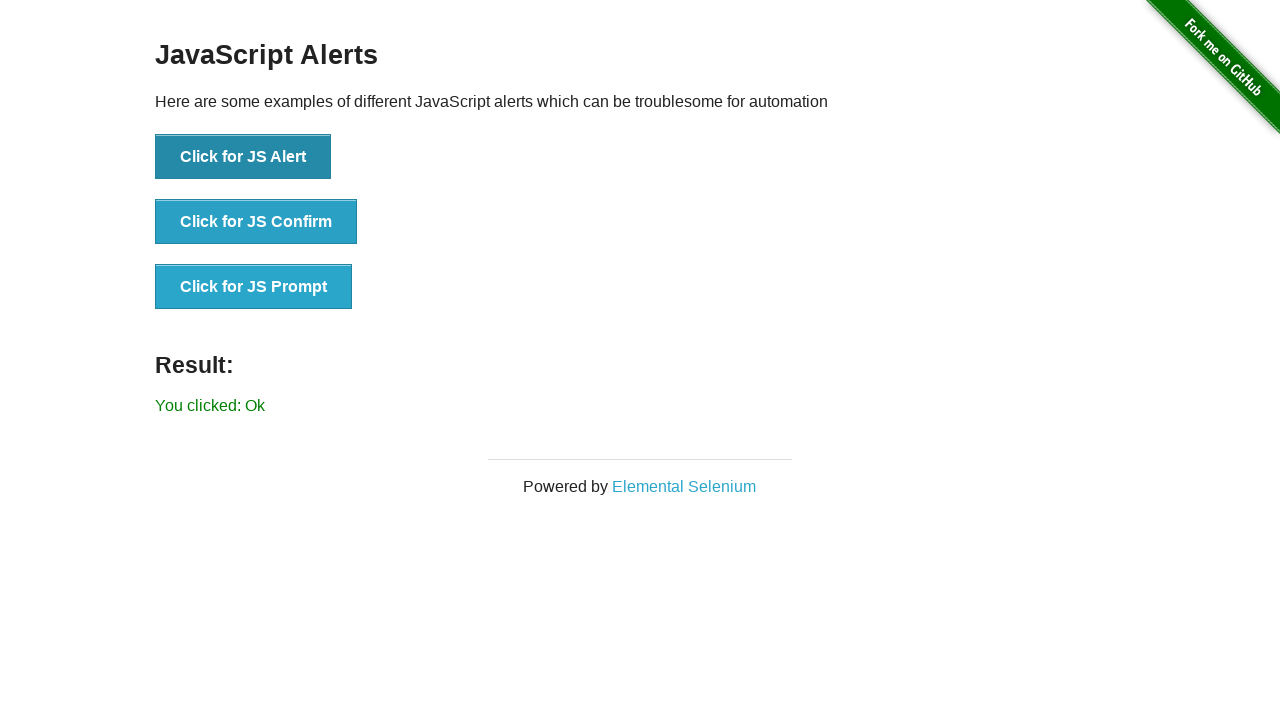

Set up dialog handler to dismiss confirmation alert
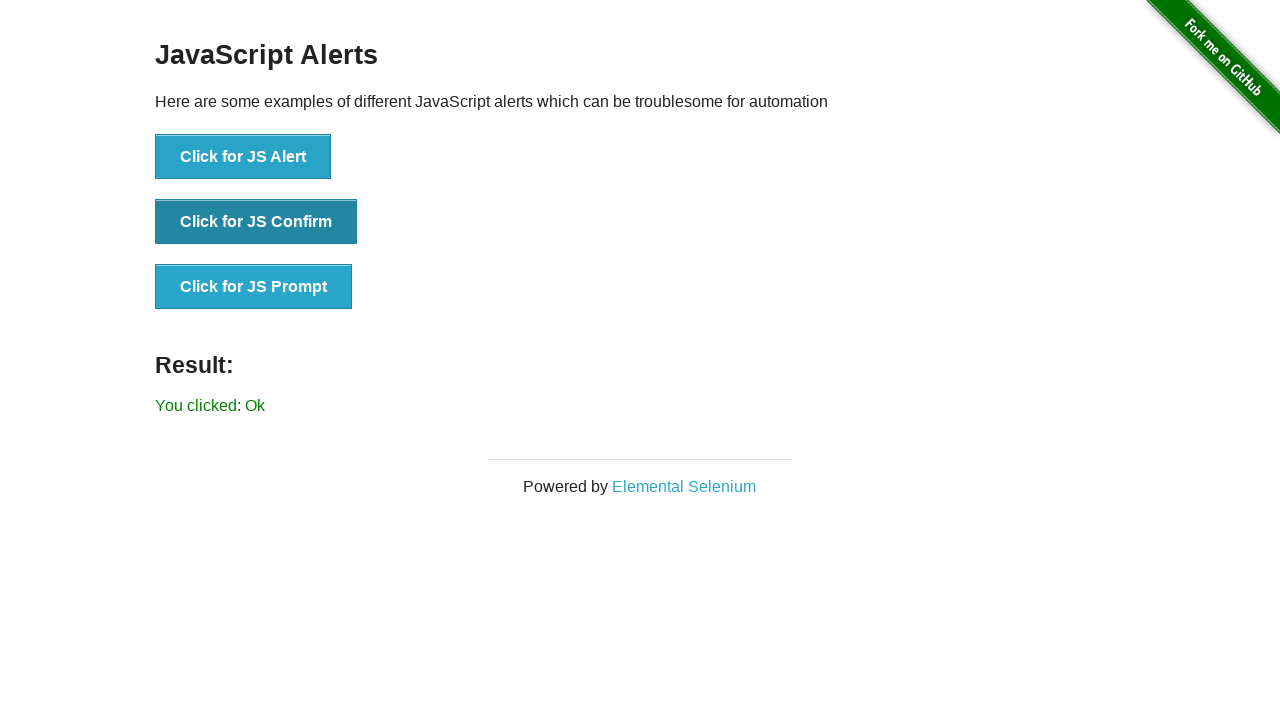

Clicked button to trigger JS prompt alert at (254, 287) on xpath=//button[normalize-space()='Click for JS Prompt']
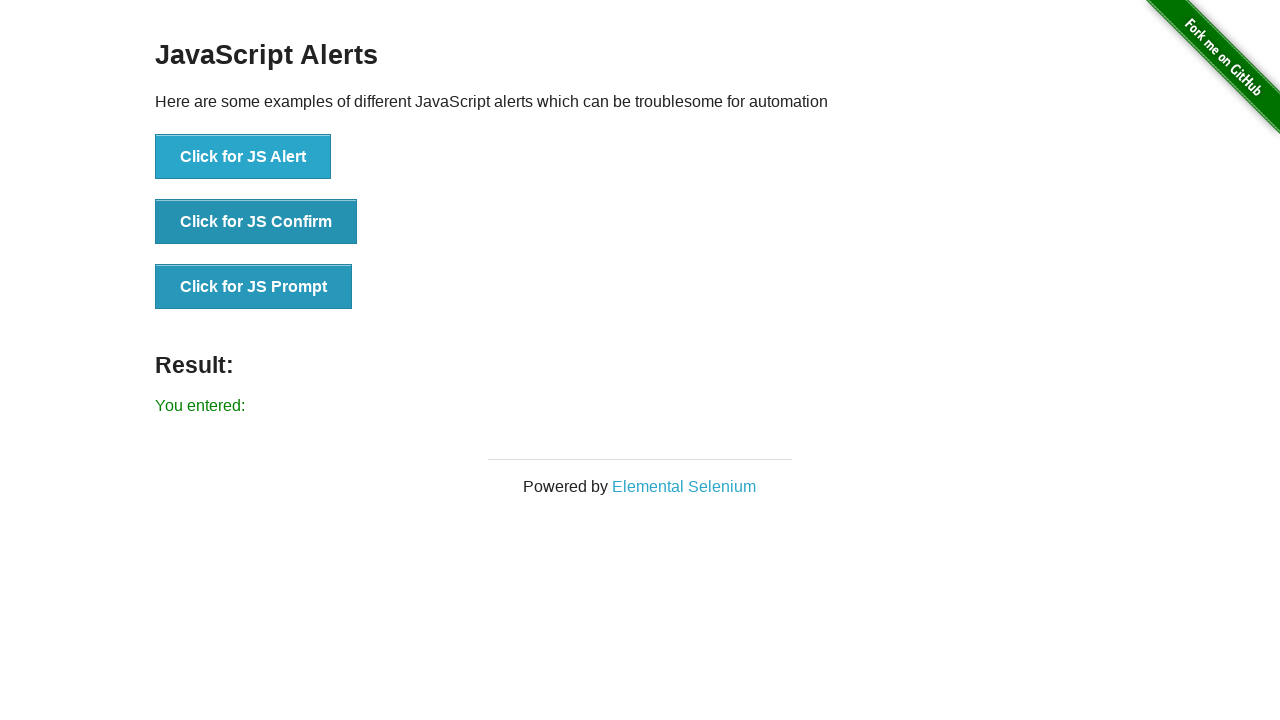

Set up dialog handler to accept prompt alert with text 'Welcome'
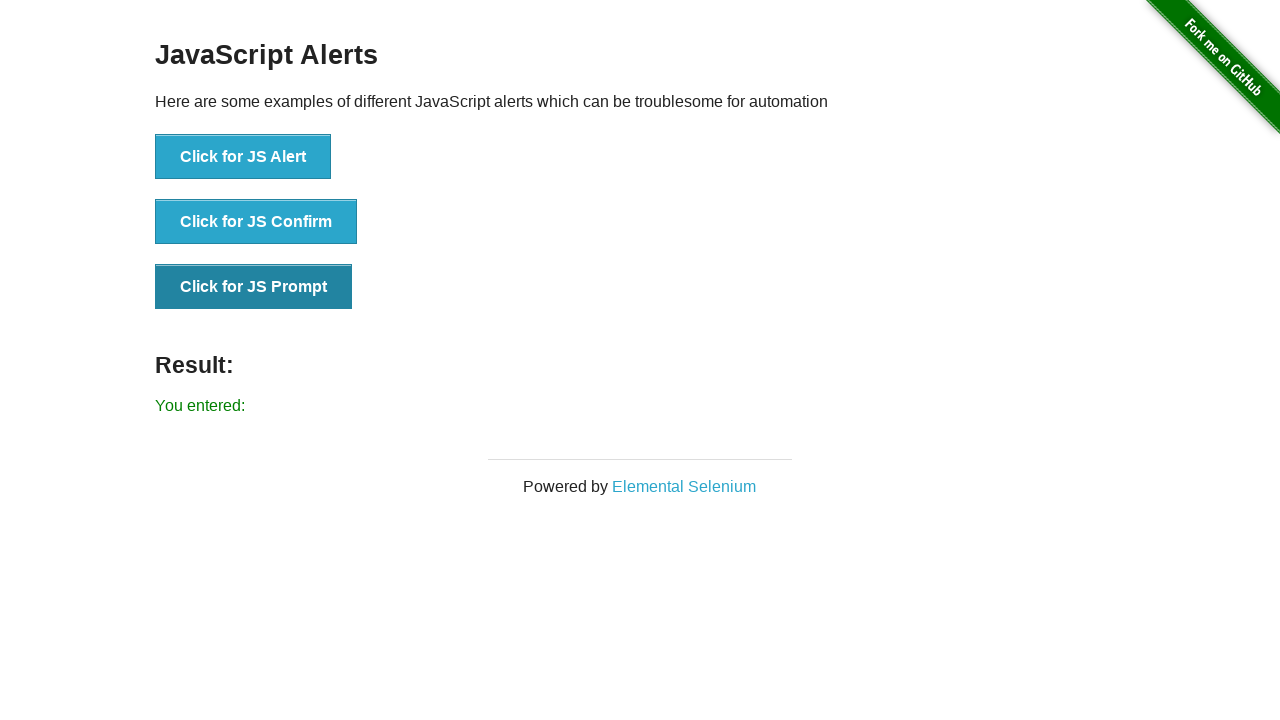

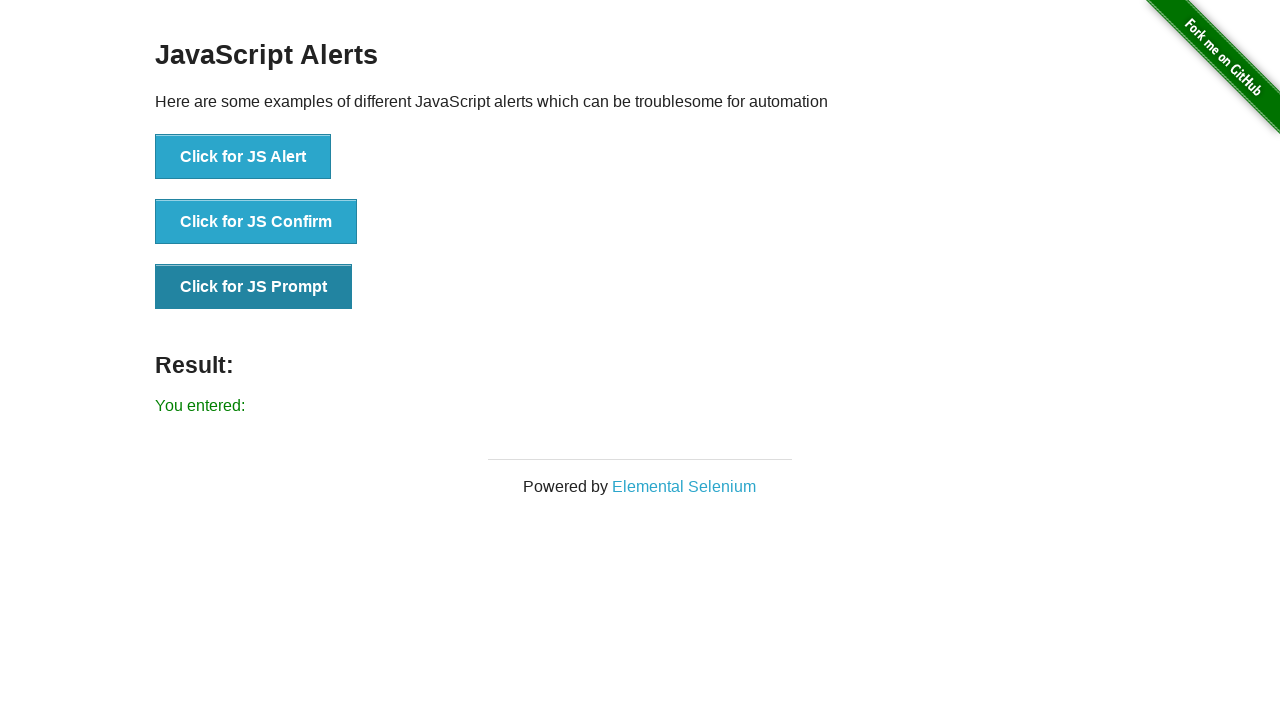